Tests a registration form by filling in name, email, and password fields, then clicking the register button

Starting URL: https://demoapps.qspiders.com/ui?scenario=1

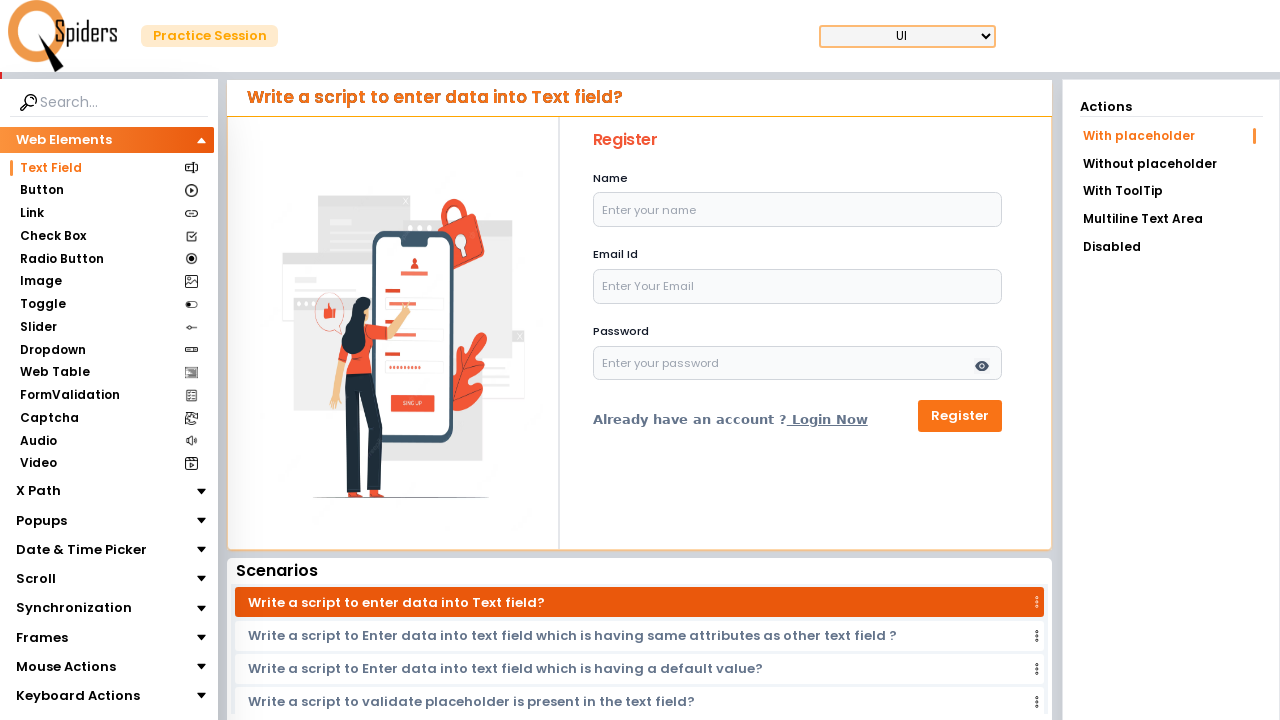

Filled name field with 'selenium' on (//input)[1]
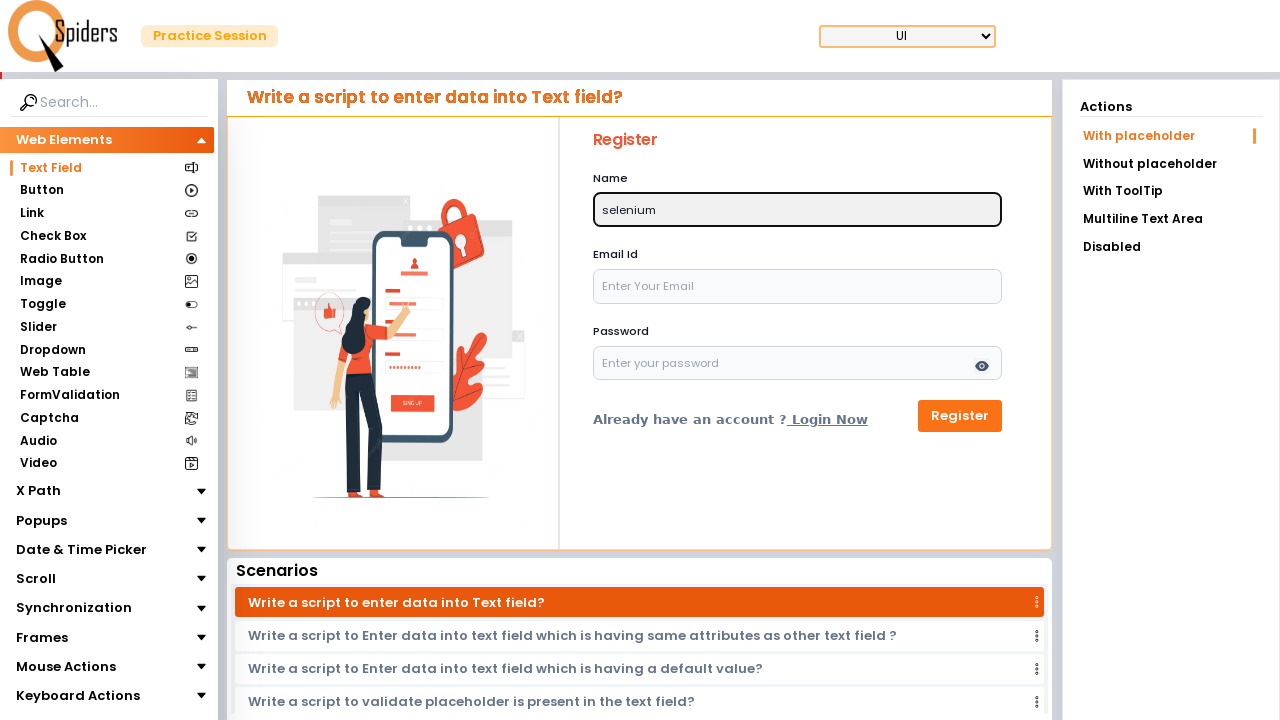

Filled email field with 'testuser@example.com' on (//input)[2]
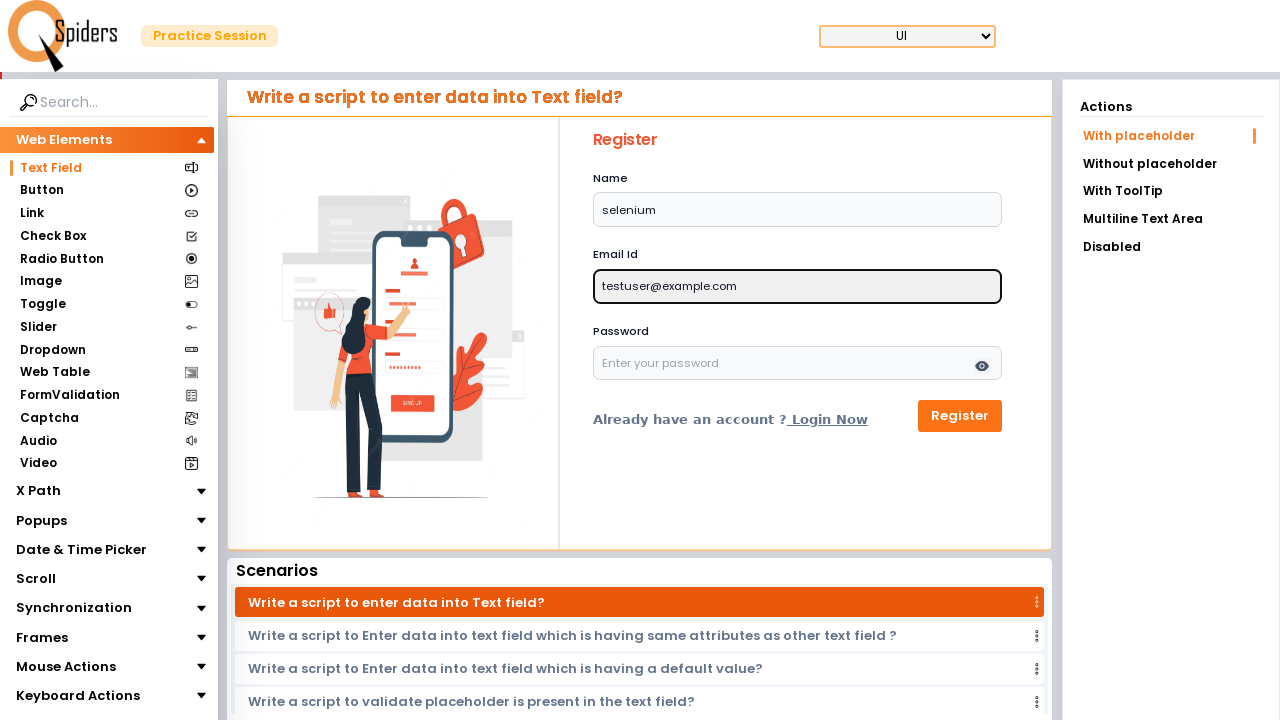

Filled password field with 'Test@Pass123' on (//input)[3]
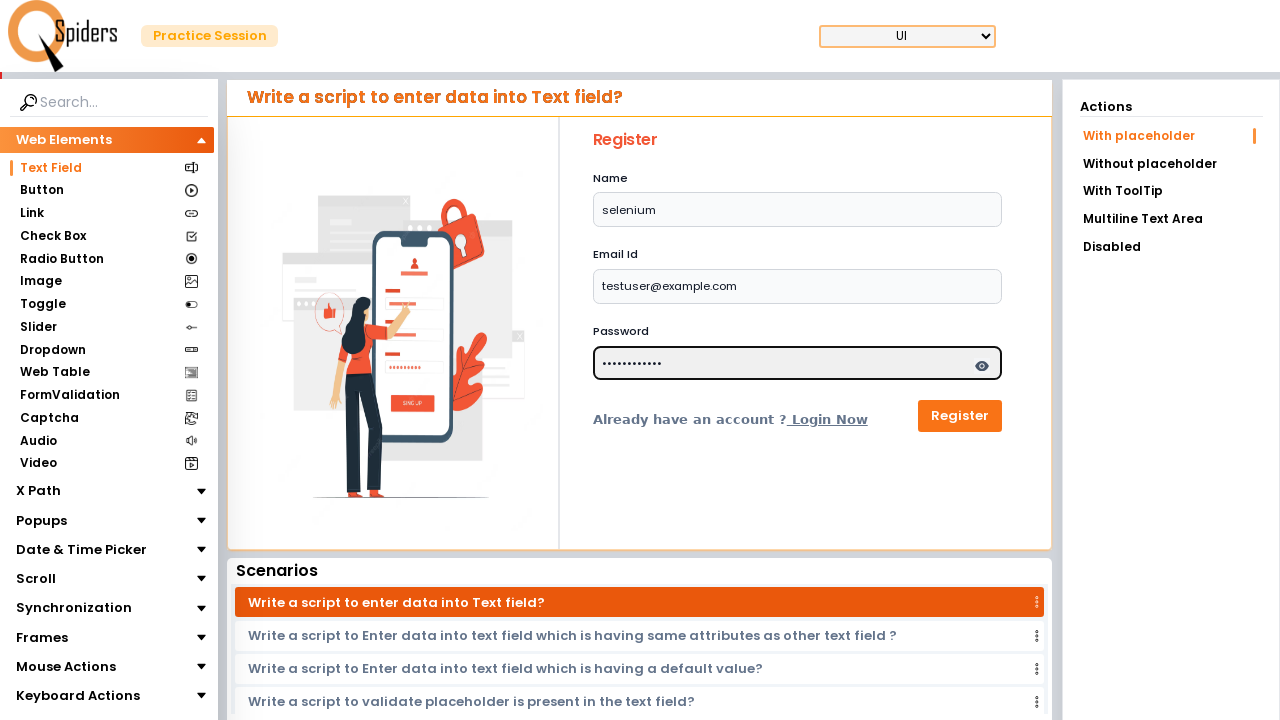

Clicked the Register button at (960, 416) on (//button)[2]
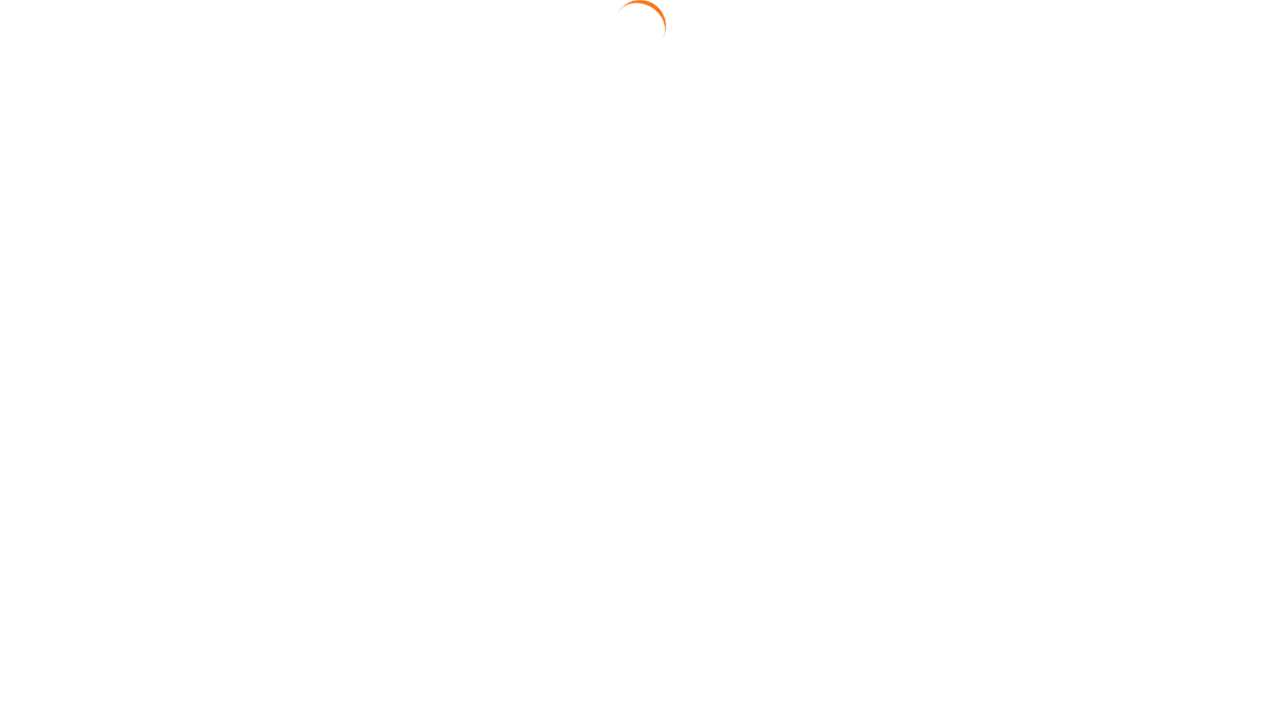

Waited 3 seconds for registration to complete
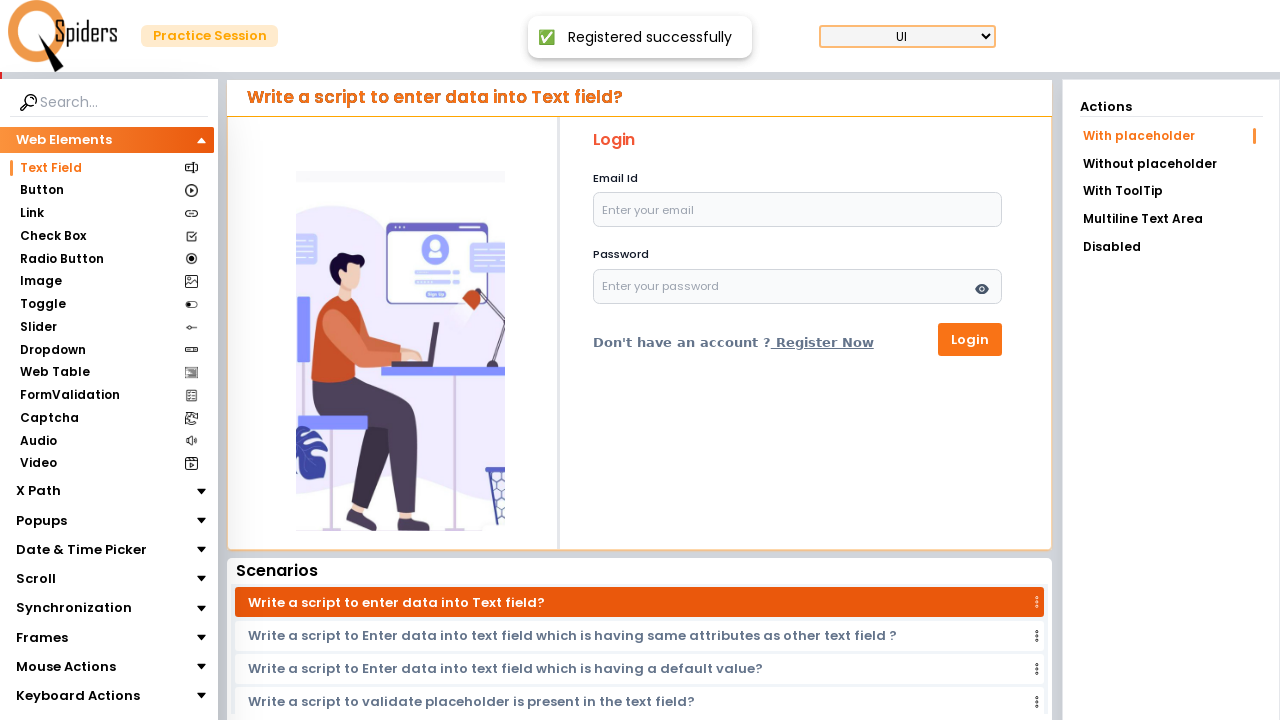

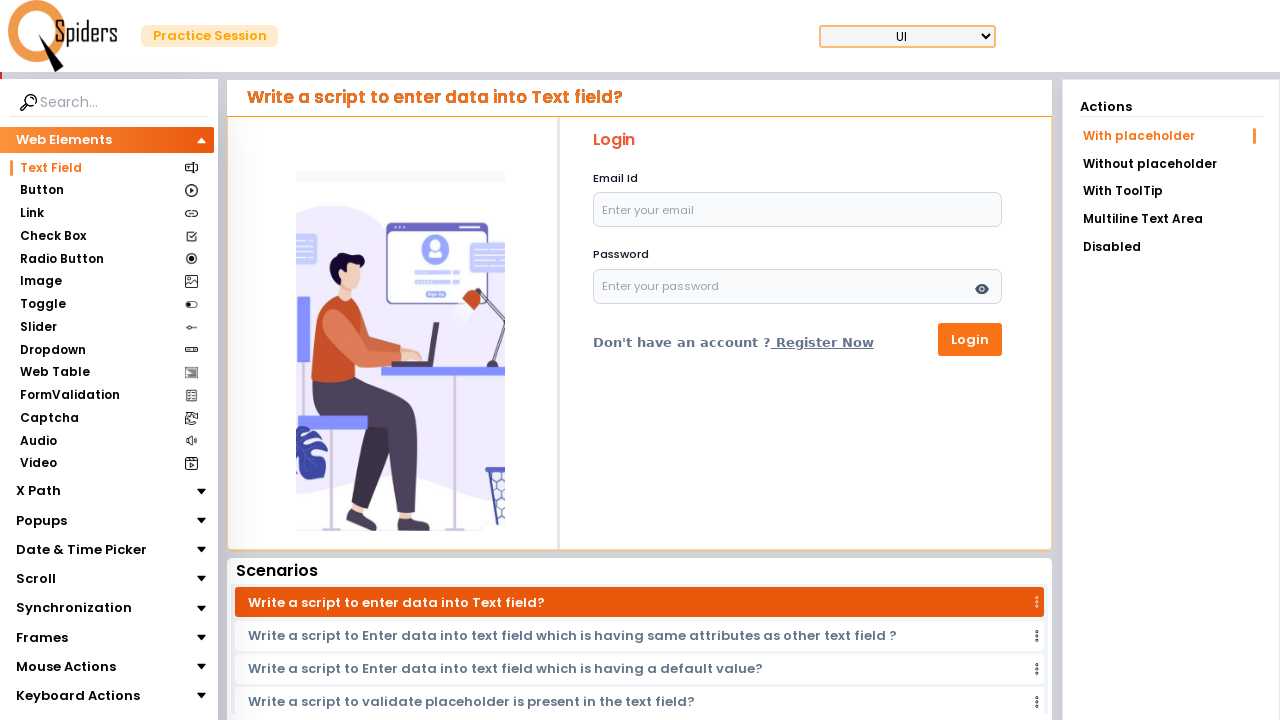